Tests that clicking on a listing's More Info button opens the listing detail page with all property information displayed including bedrooms, bathrooms, square feet, and realtor details

Starting URL: https://qa.delekhomes.com/

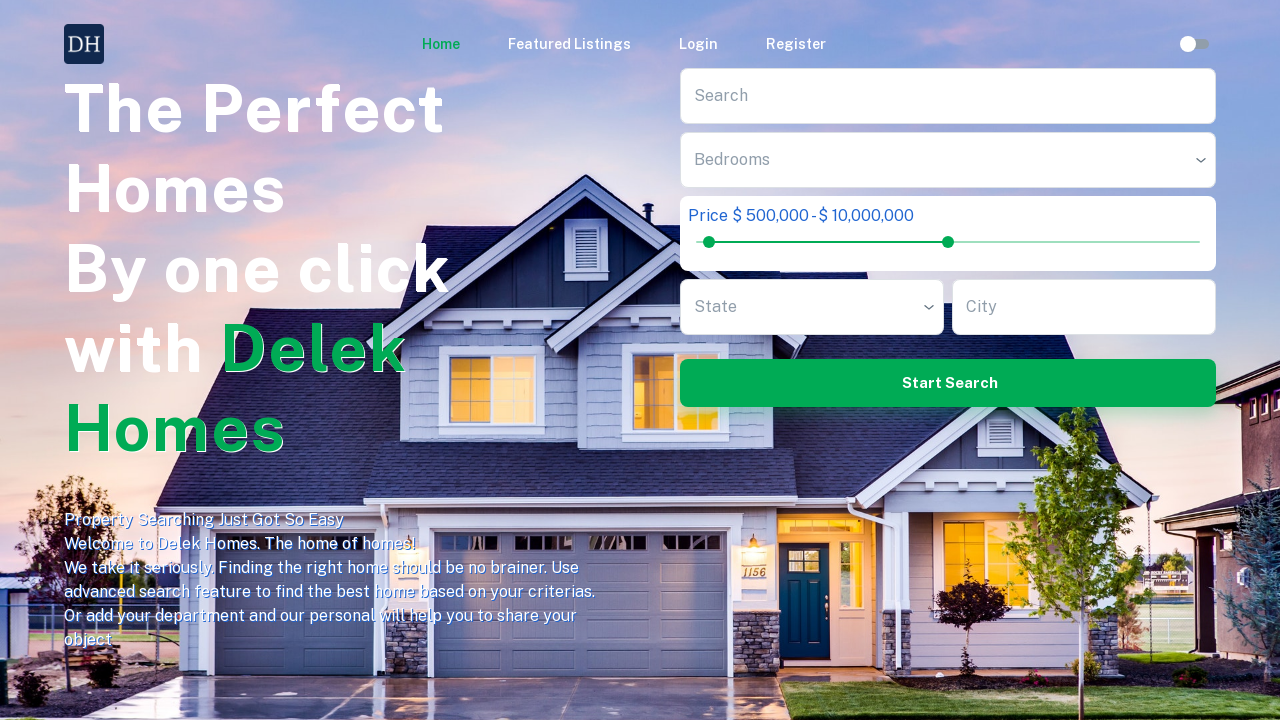

Clicked button to access listings at (948, 383) on button.MuiButtonBase-root.MuiButton-root
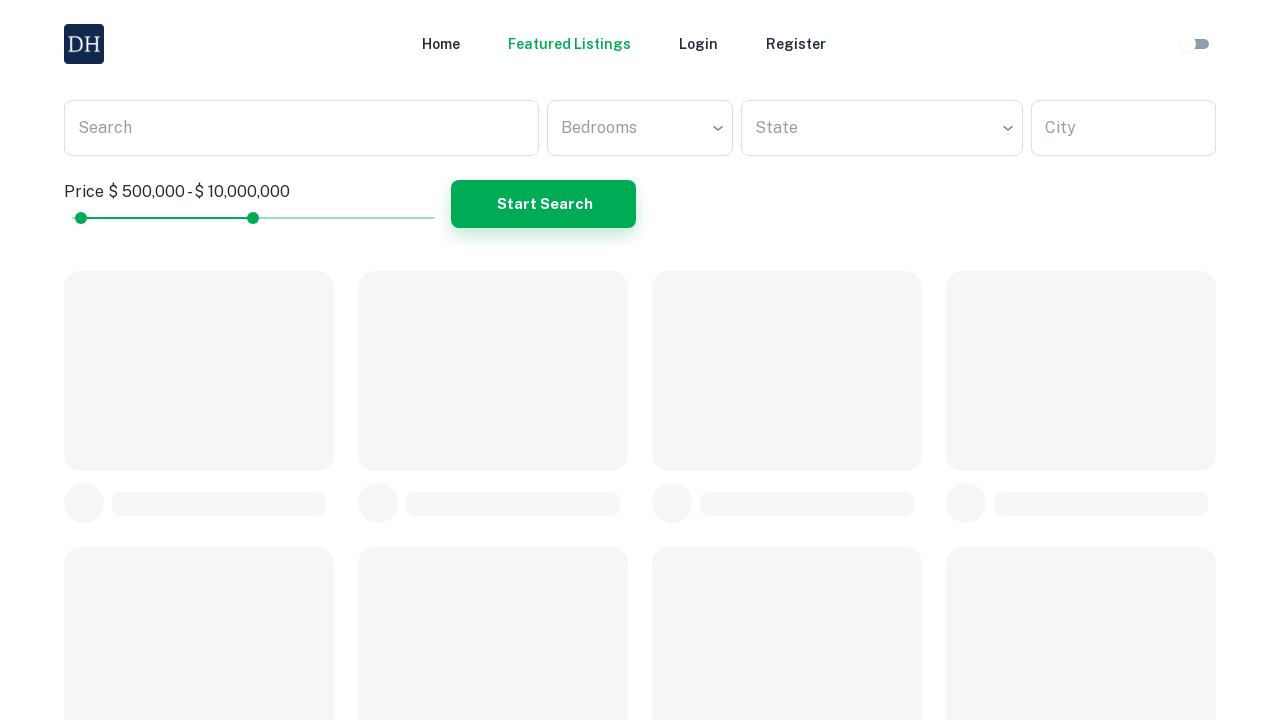

Clicked More Info button on first listing at (248, 360) on (//a[contains(@class,'MuiButtonBase-root MuiButton-root')])[1]
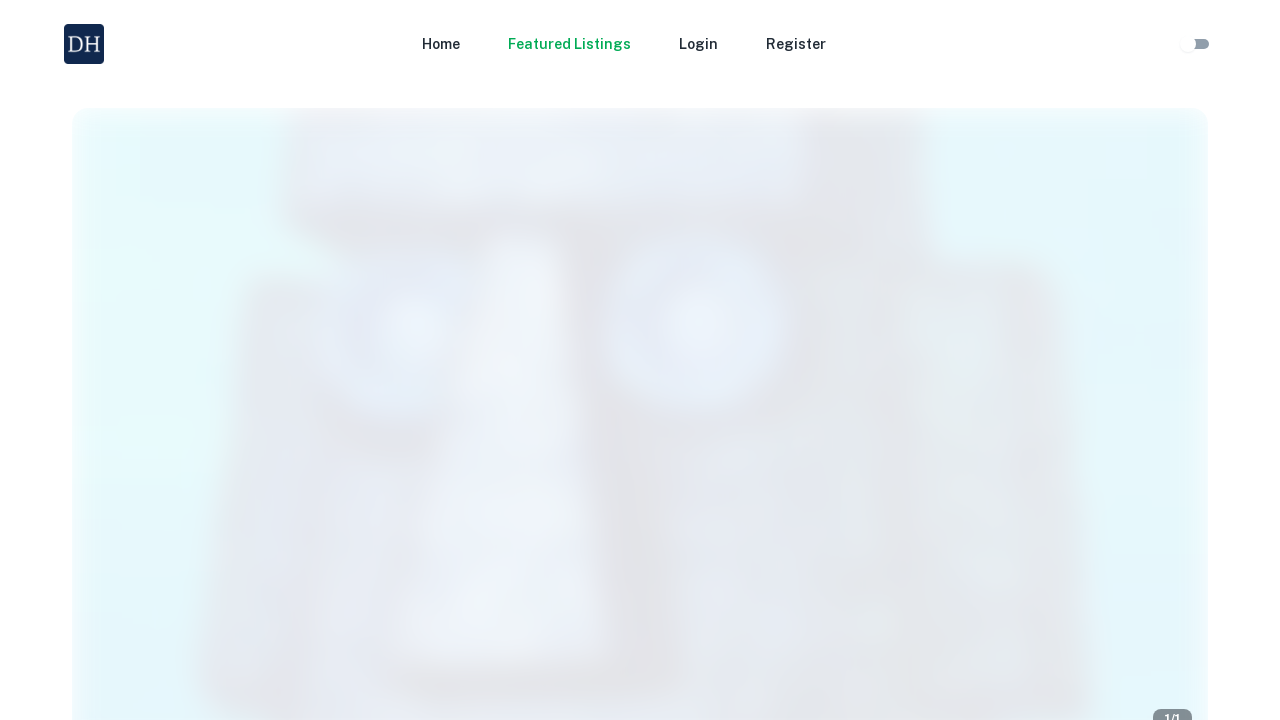

Waited for listing title heading to load
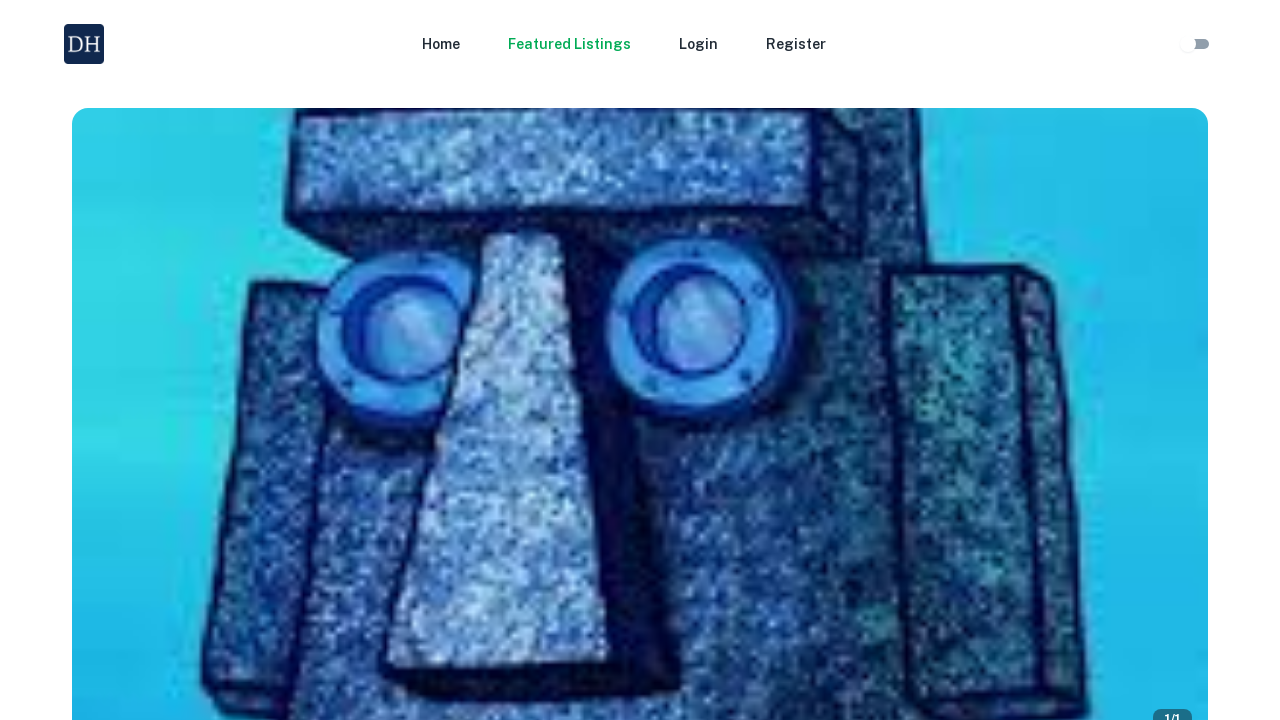

Verified listing title heading is visible
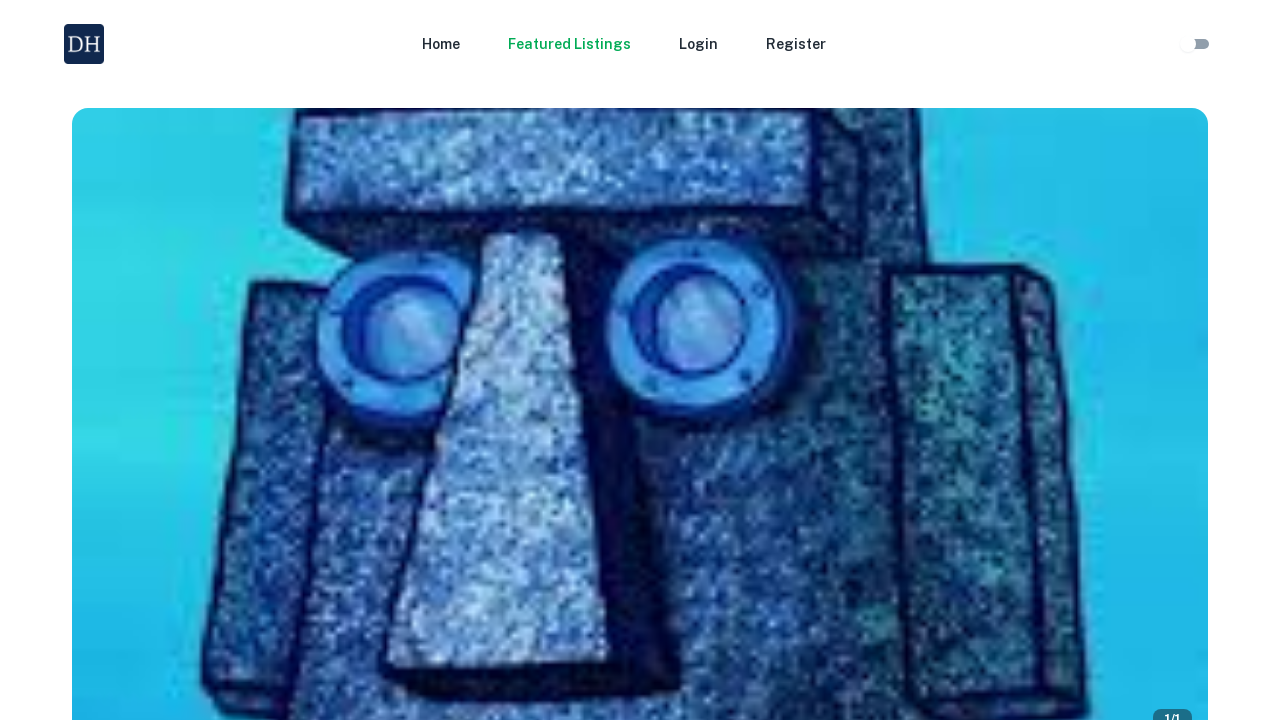

Verified first property information text is visible
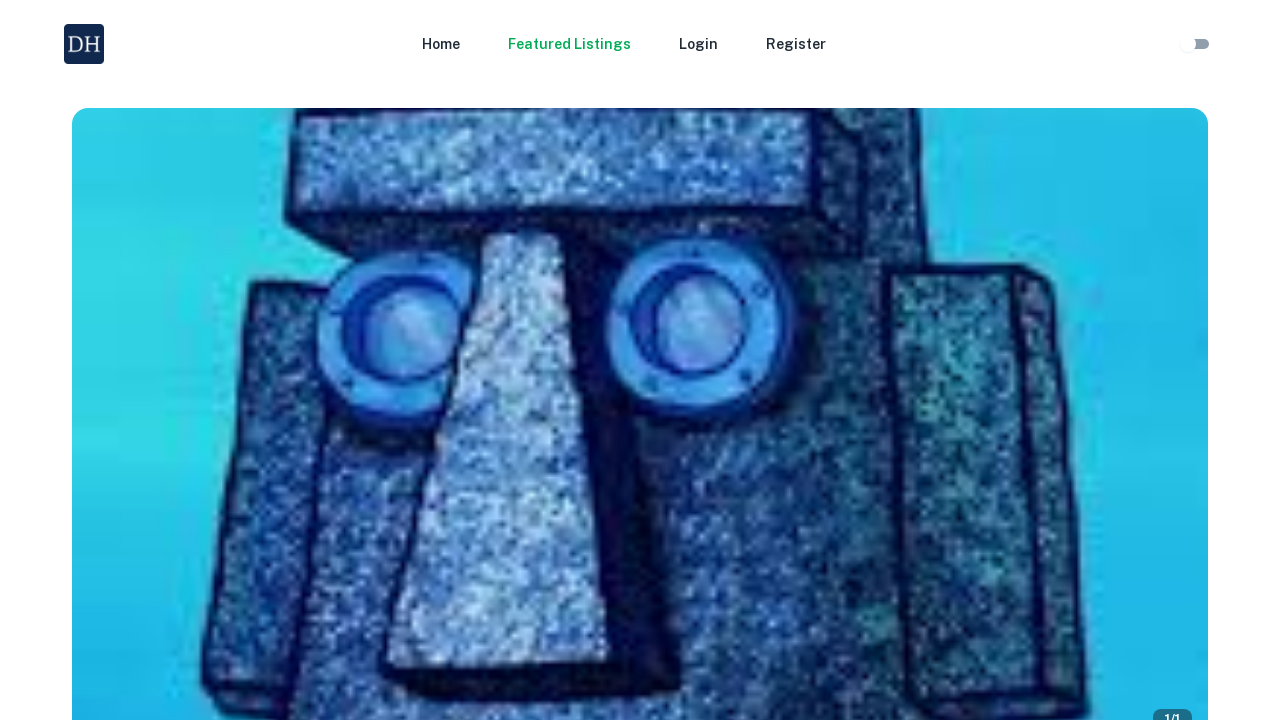

Verified second property information grid is visible
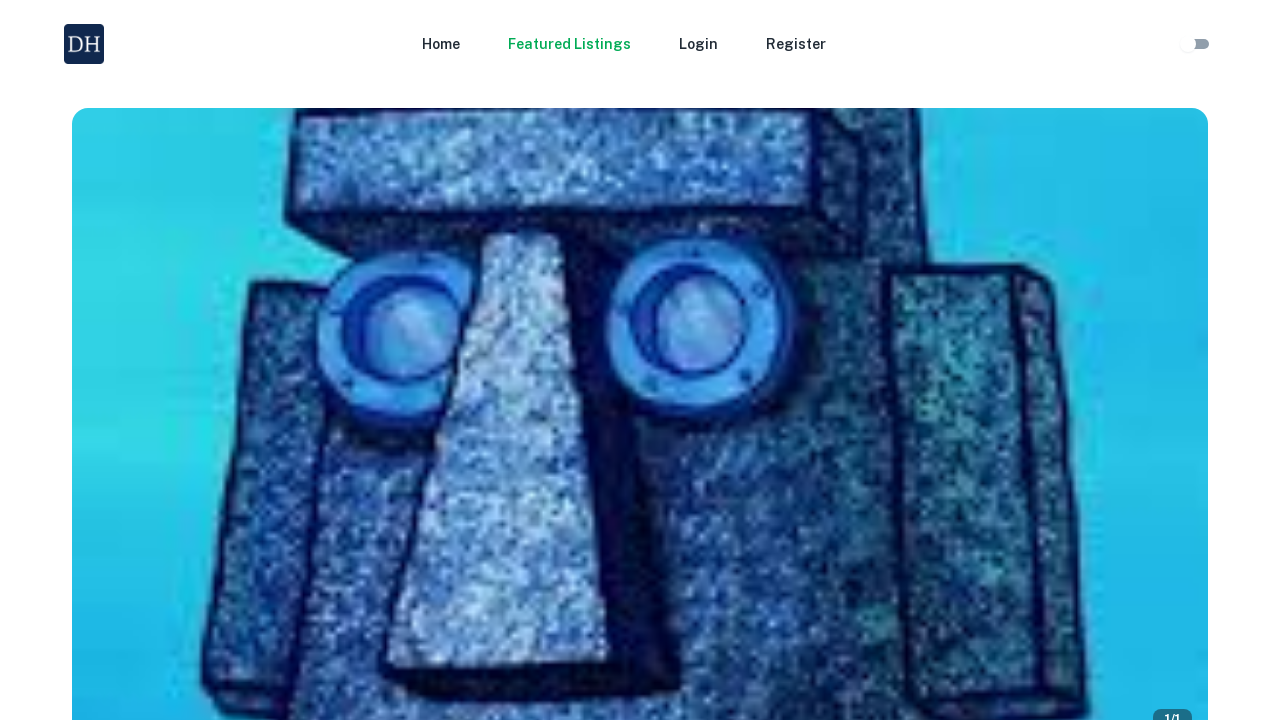

Verified Garage field is visible
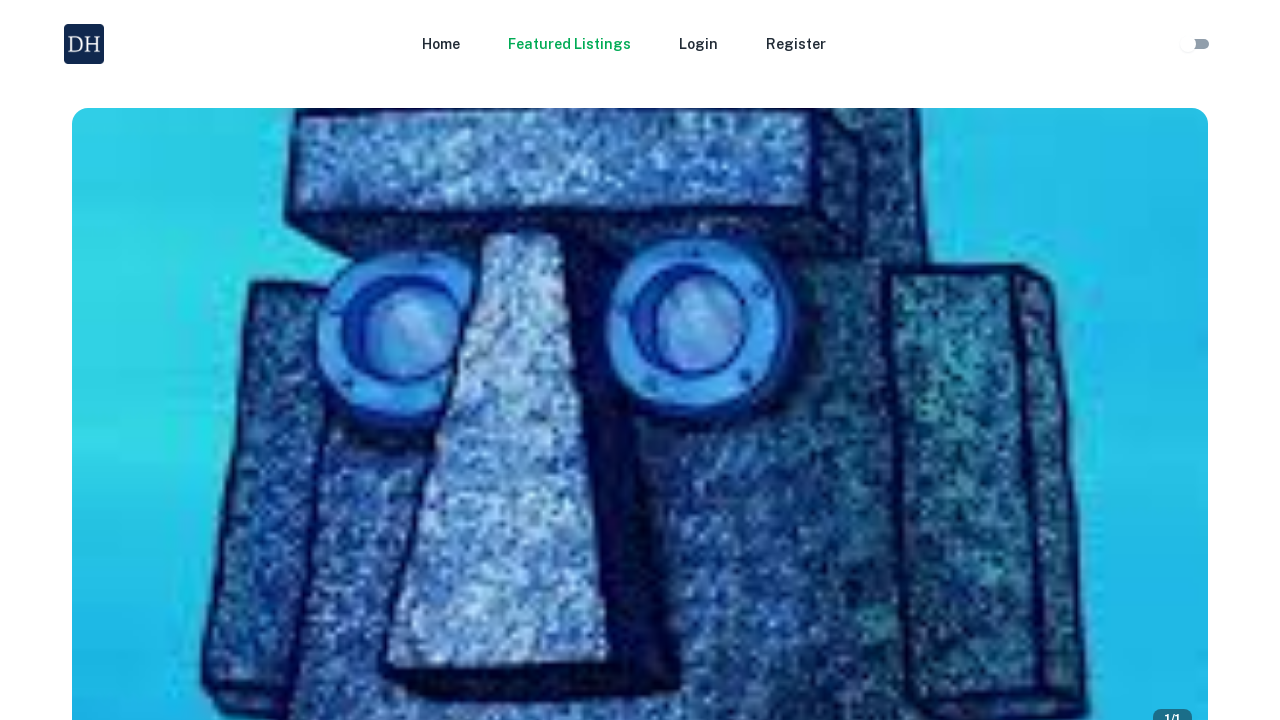

Verified Bathrooms field is visible
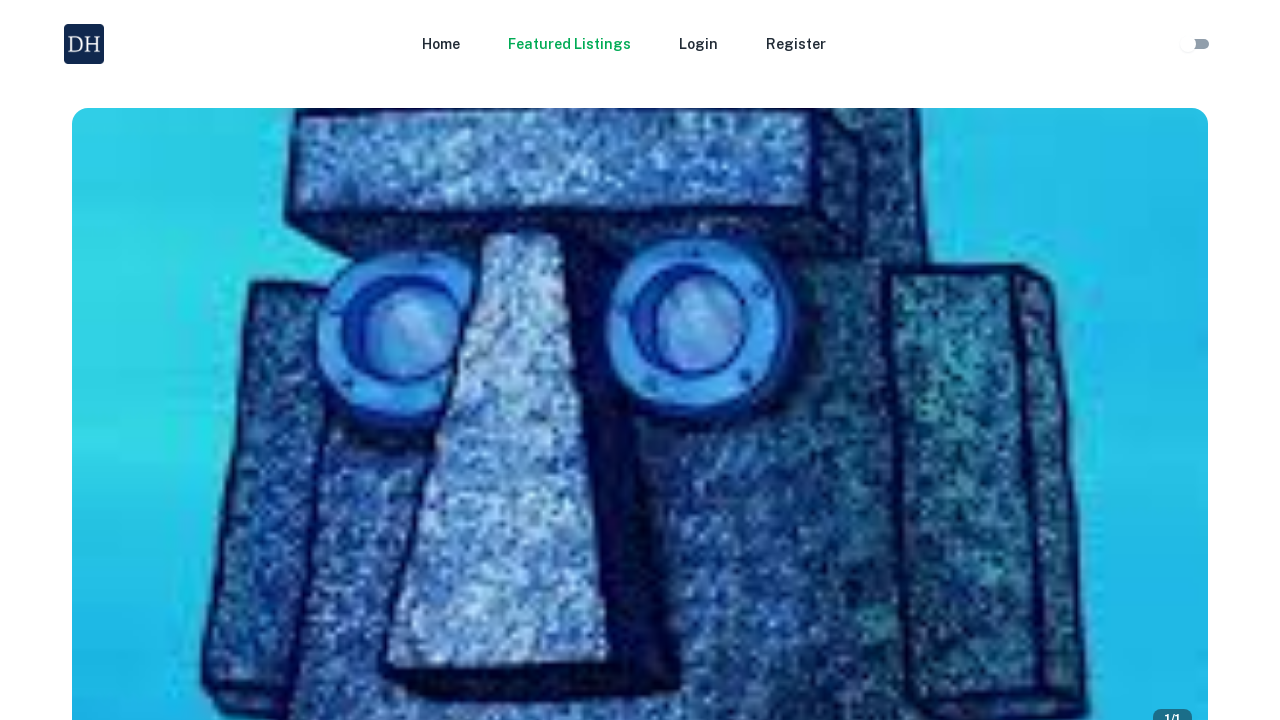

Verified Square Feet field is visible
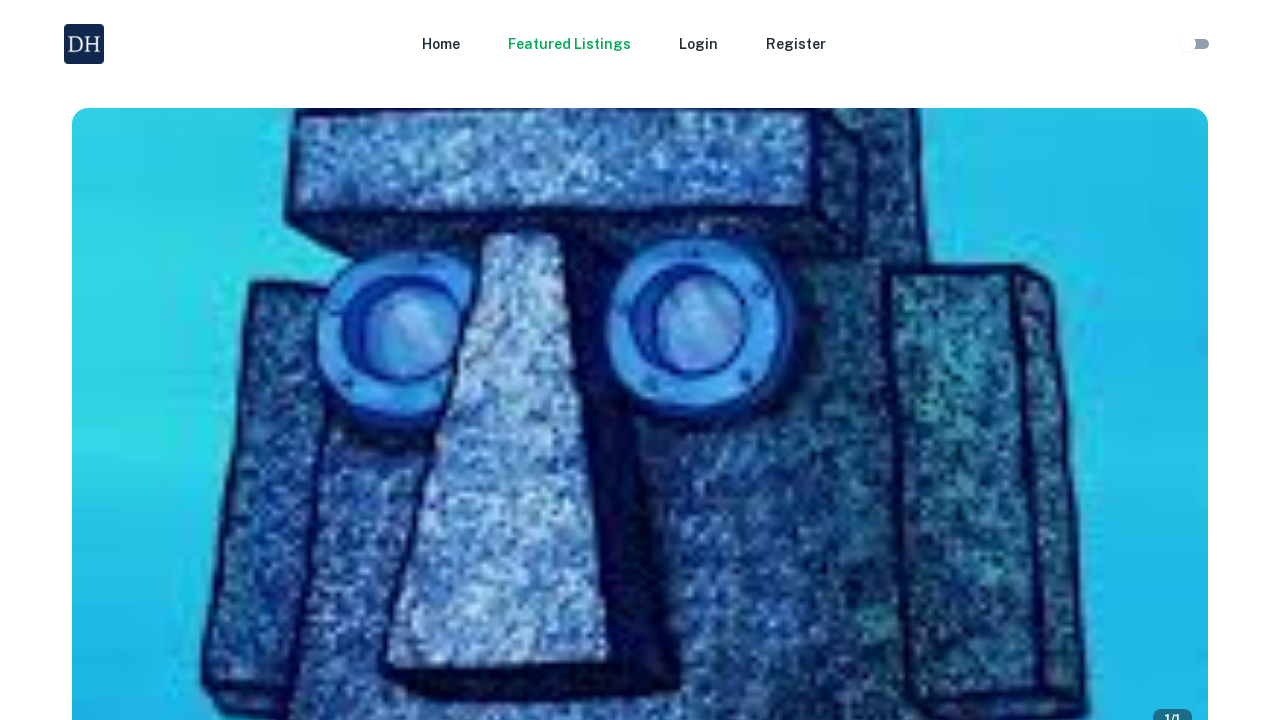

Verified Listing Date field is visible
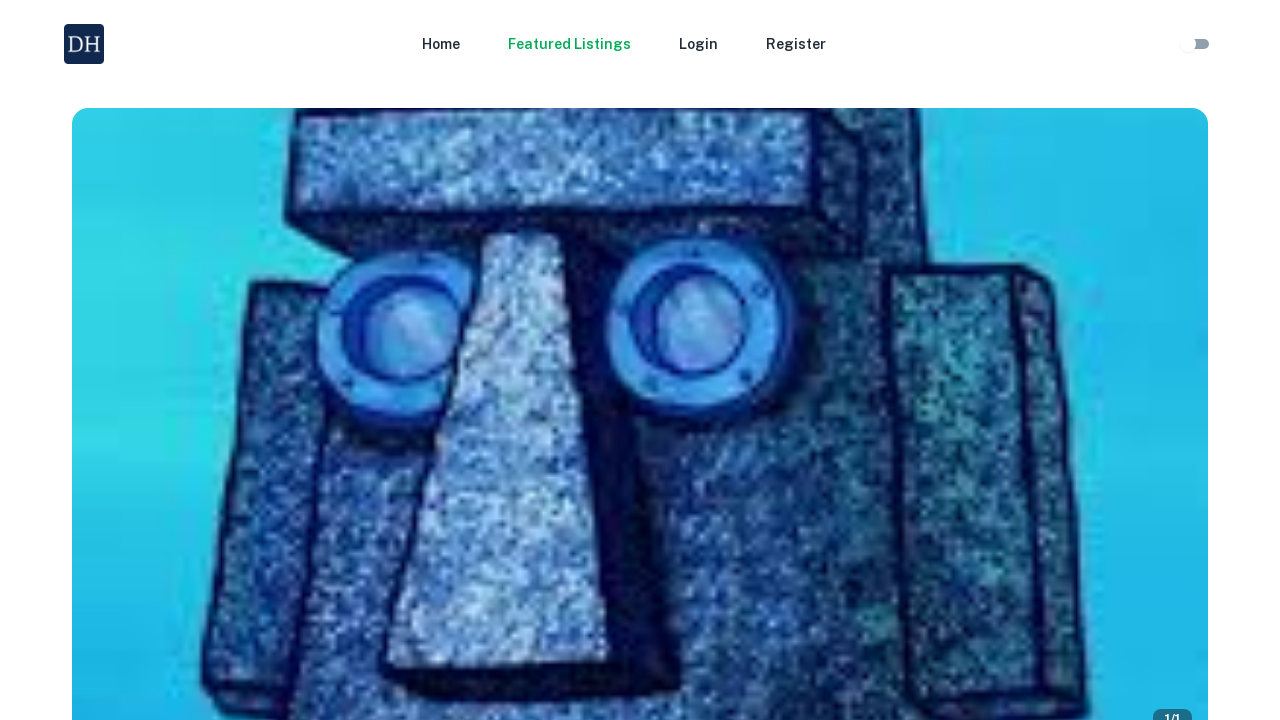

Verified Bedrooms field is visible
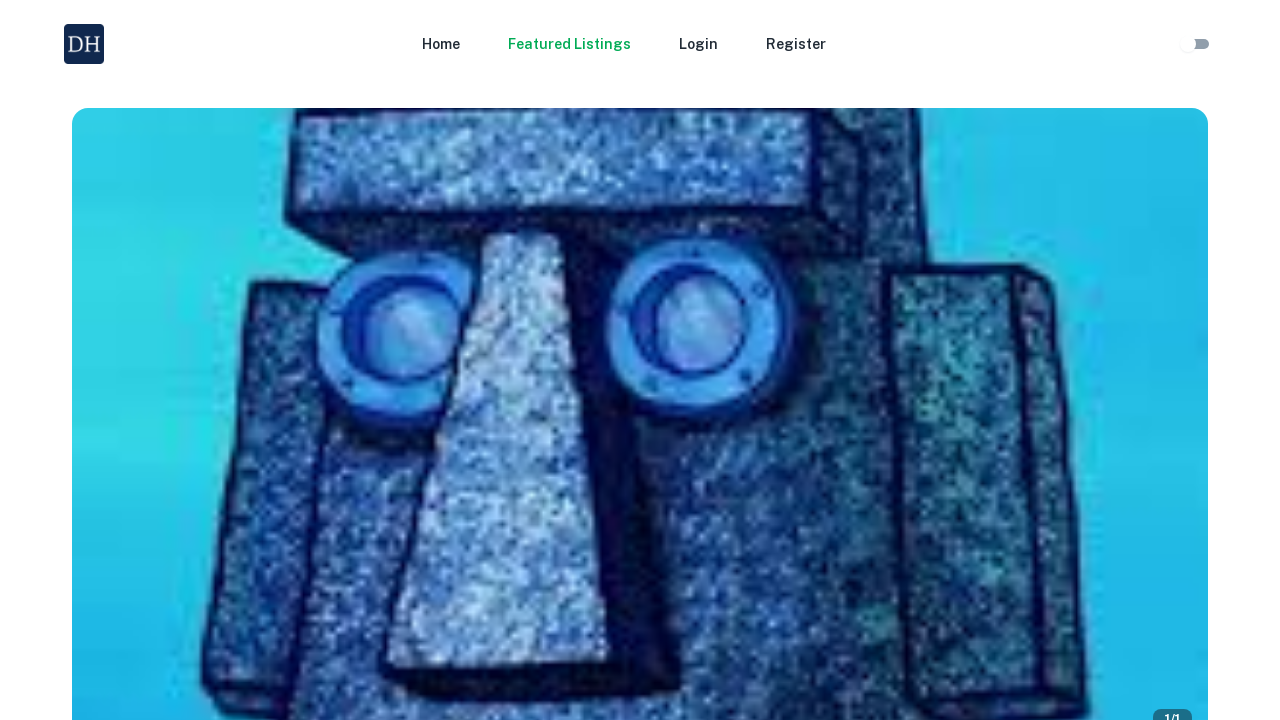

Verified Realtor field is visible
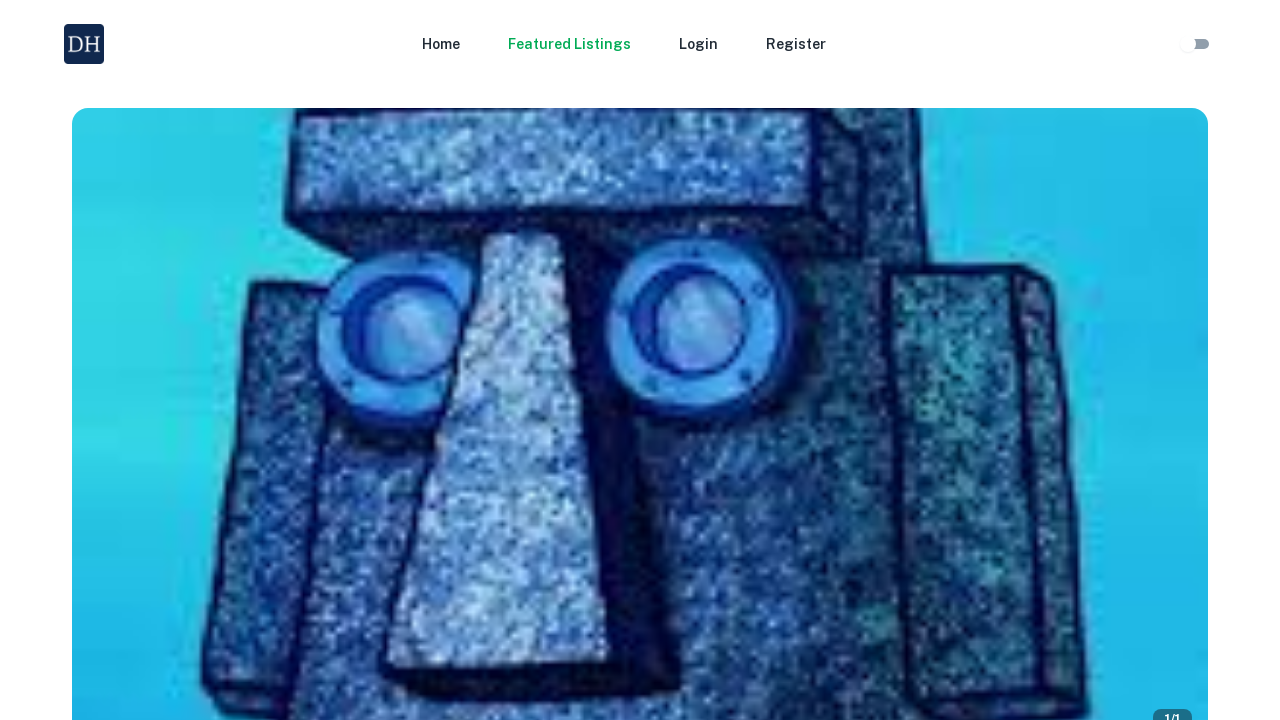

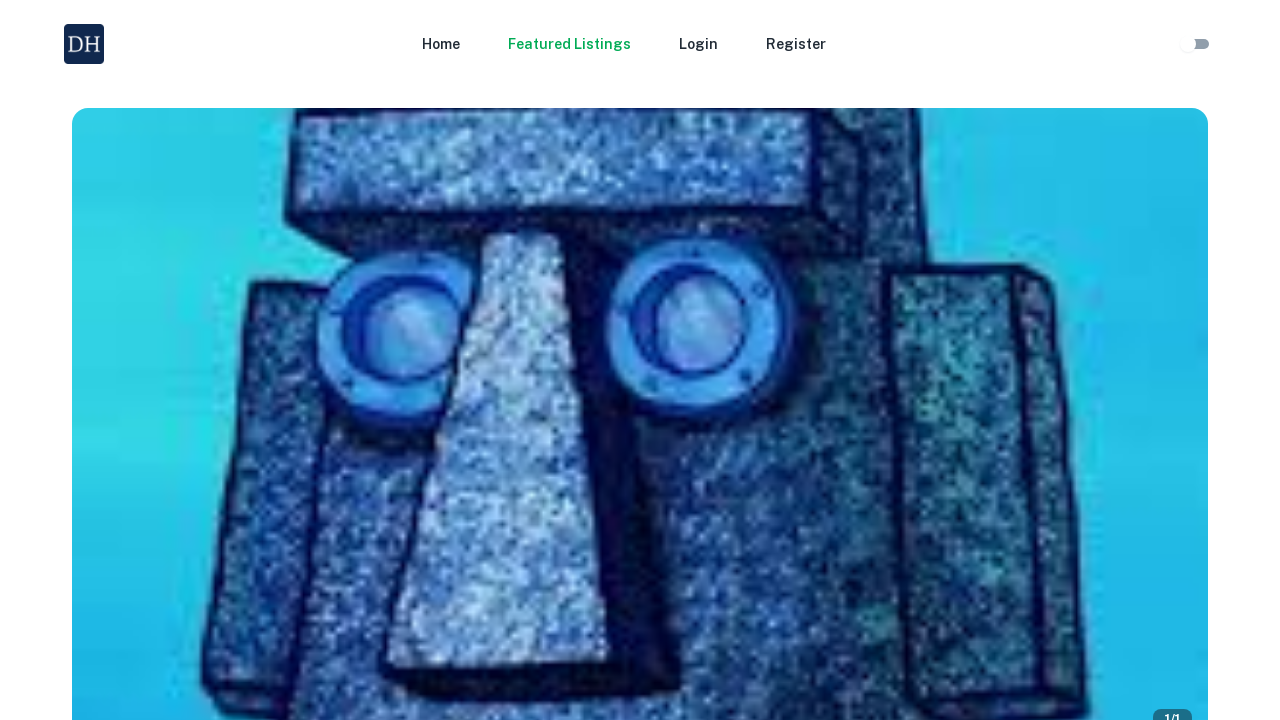